Tests explicit wait functionality by waiting for a button to become clickable and then clicking it to verify the success message

Starting URL: http://suninjuly.github.io/wait2.html

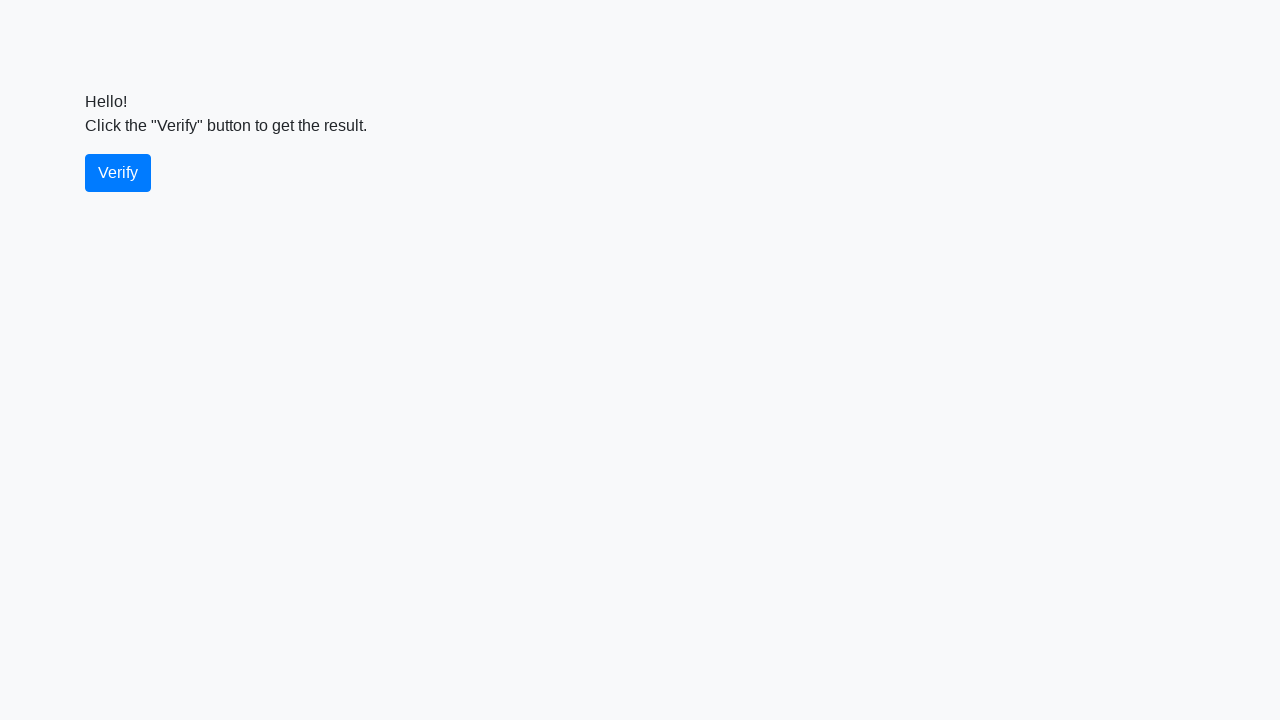

Waited for verify button to become visible
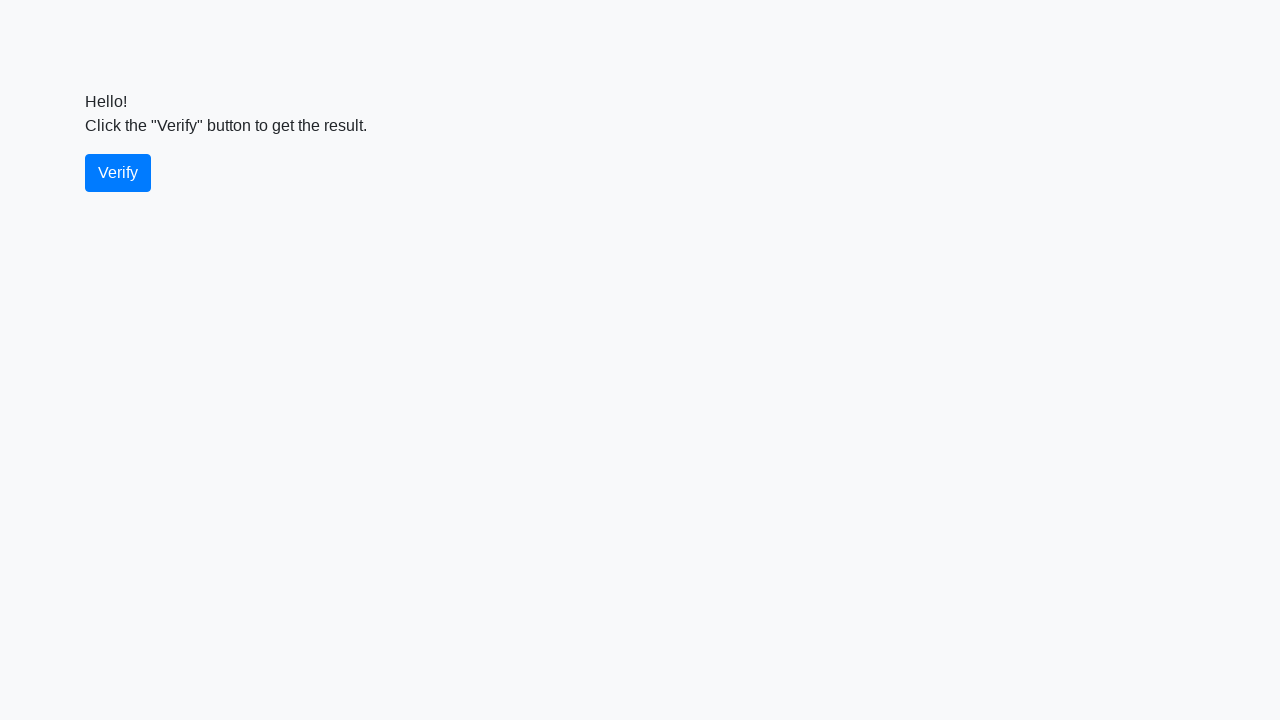

Clicked the verify button at (118, 173) on #verify
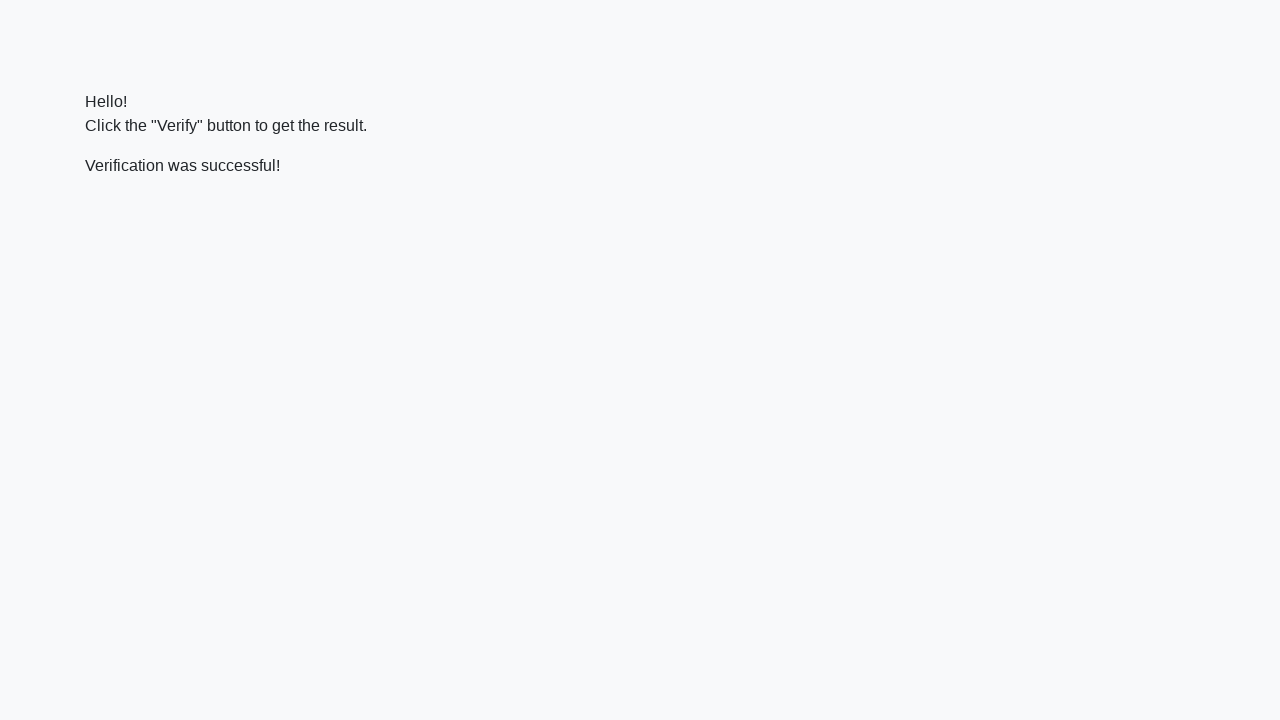

Located the verify message element
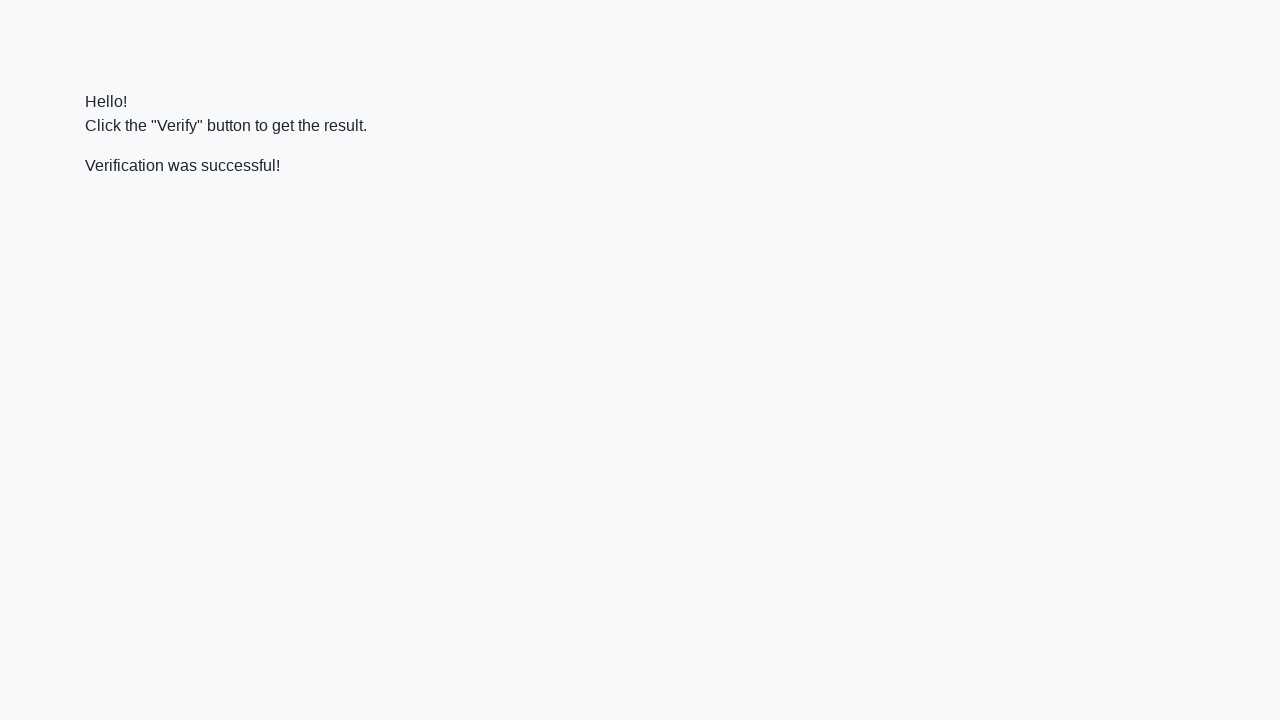

Verified success message contains 'successful'
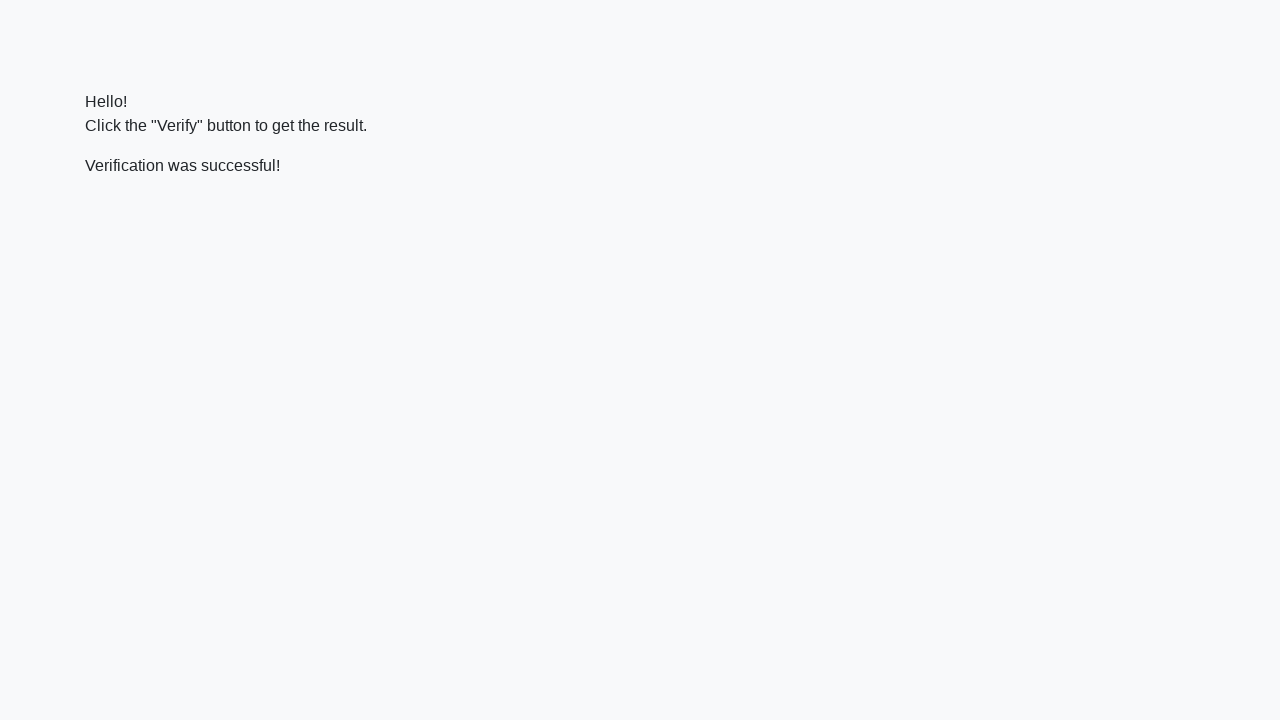

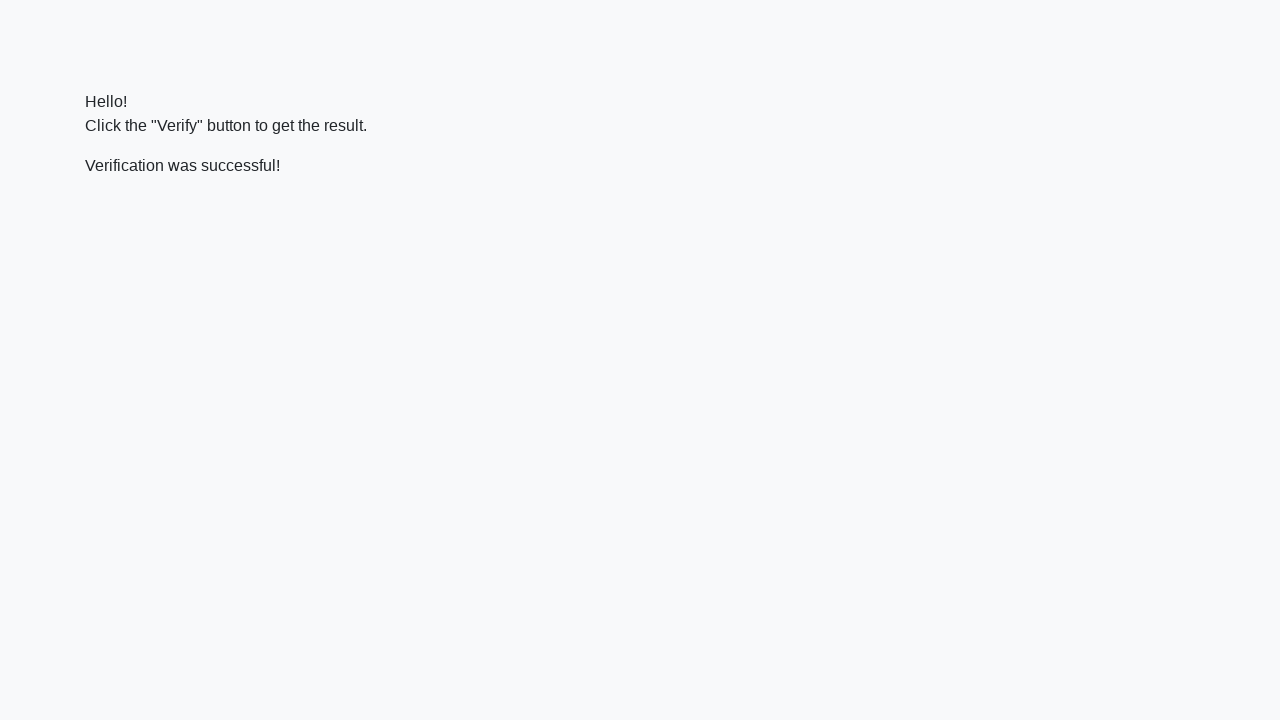